Tests various form elements on a practice automation page including radio buttons, autocomplete input, dropdown selection, checkbox, and opening a new window.

Starting URL: https://rahulshettyacademy.com/AutomationPractice/

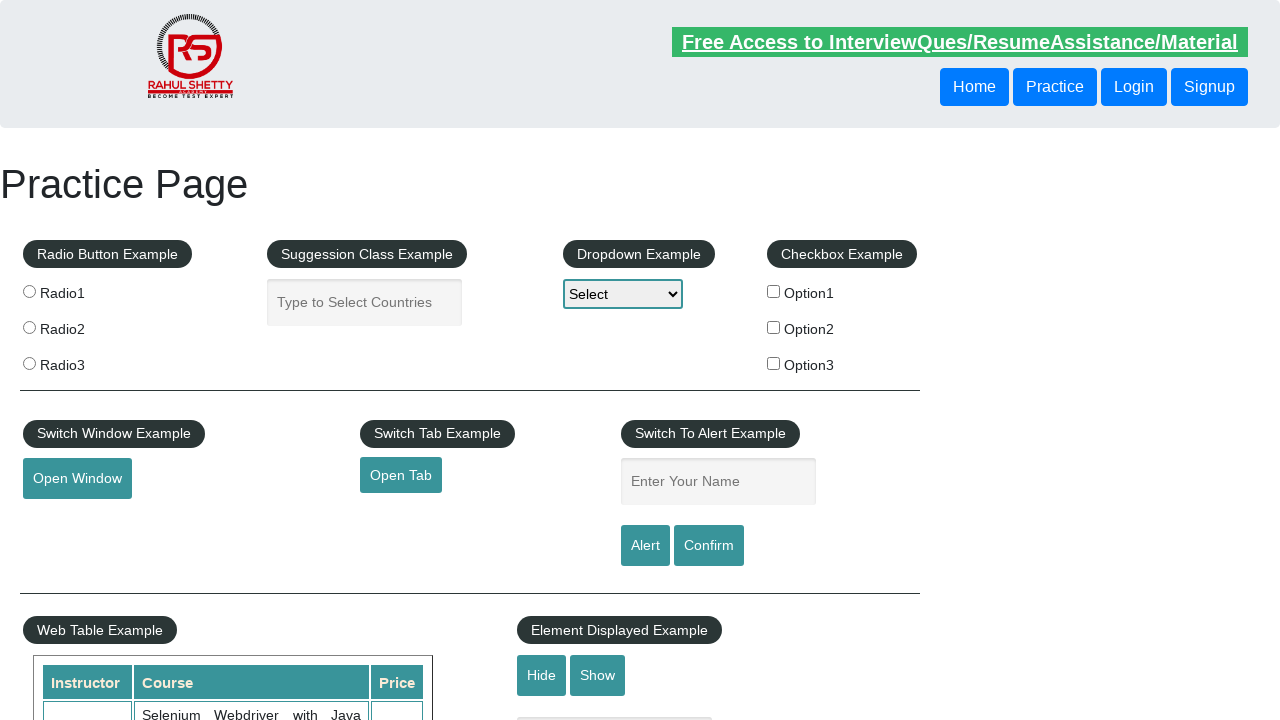

Clicked radio button 2 at (29, 327) on input[value='radio2']
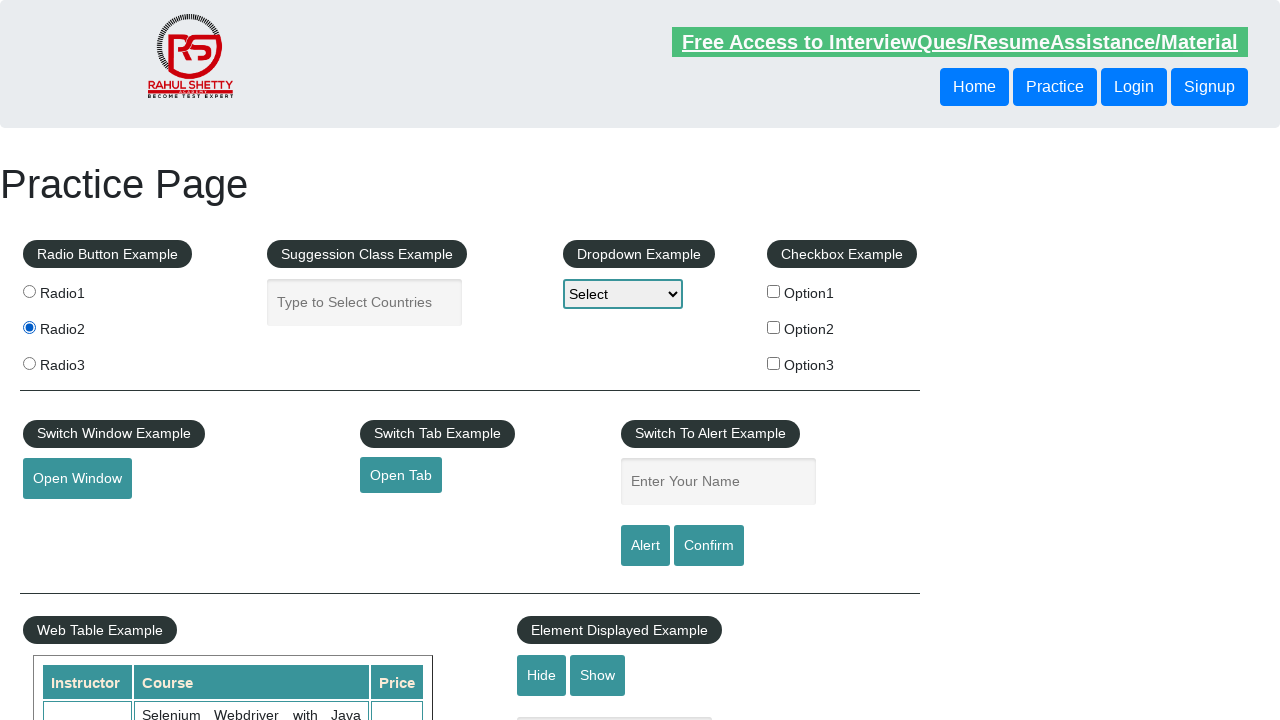

Filled autocomplete field with 'India' on #autocomplete
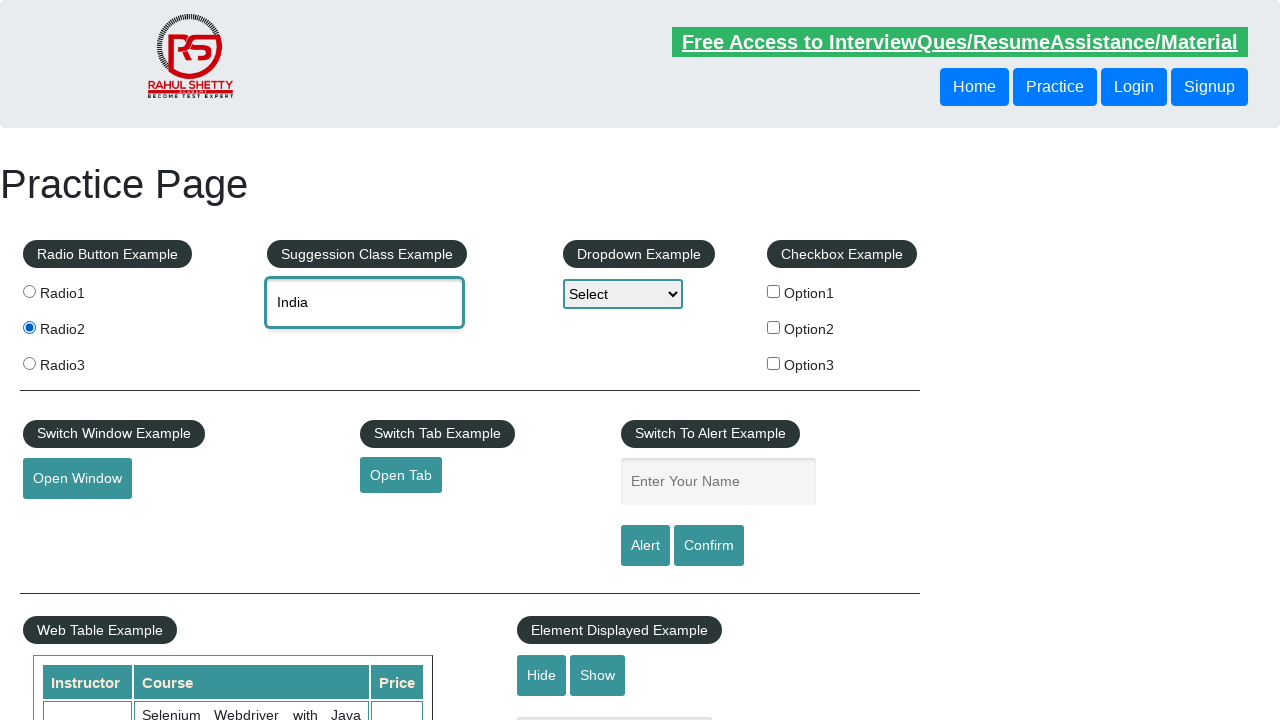

Selected Option2 from dropdown by index on #dropdown-class-example
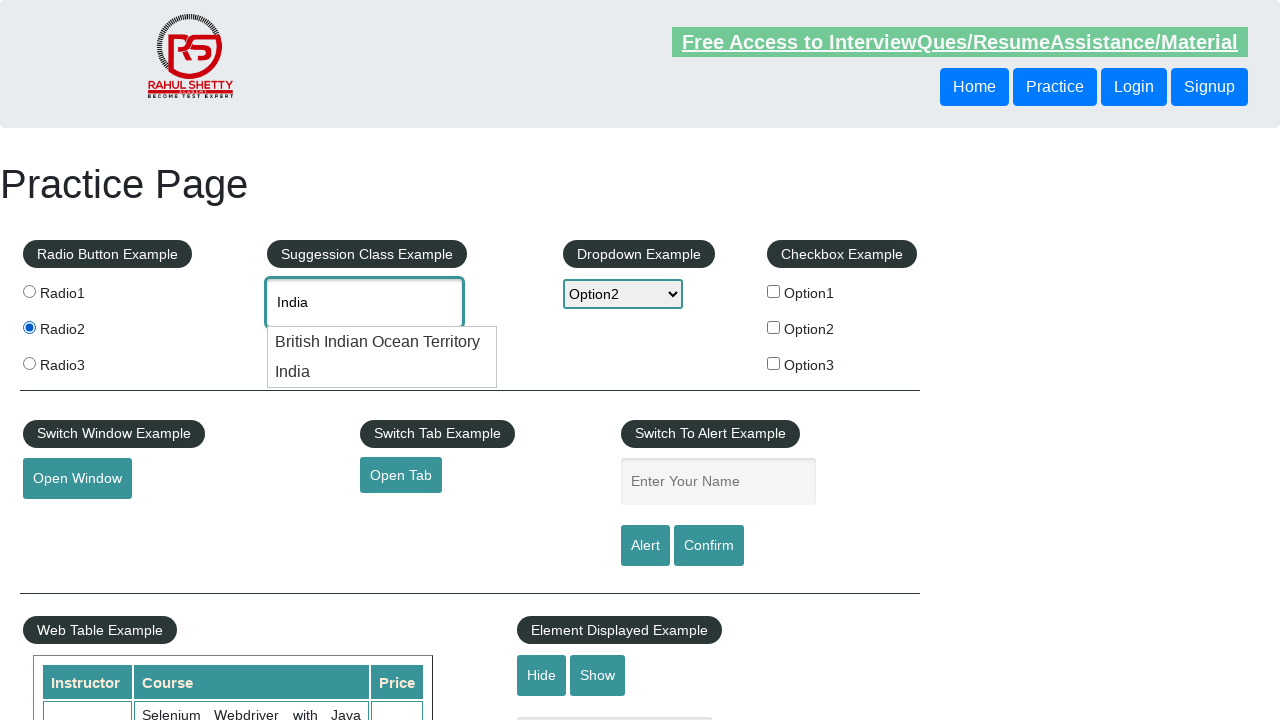

Clicked checkbox option 3 at (774, 363) on input[name='checkBoxOption3']
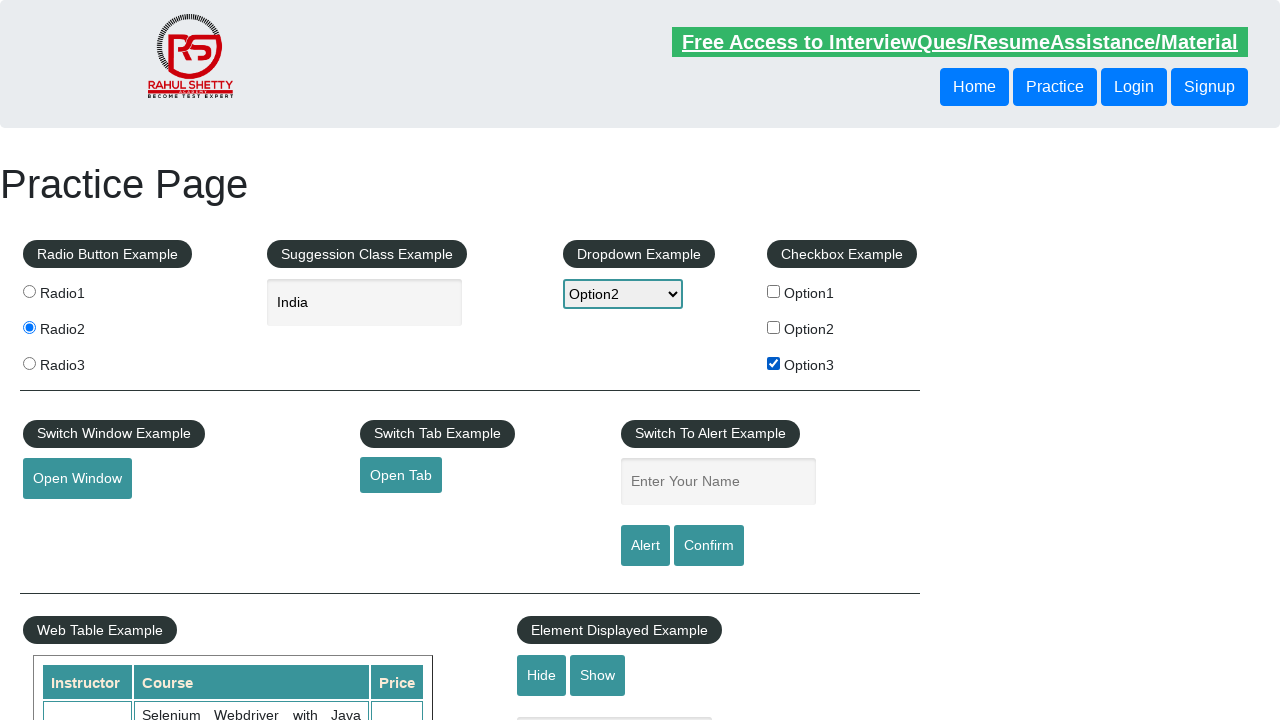

Clicked button to open new window at (77, 479) on #openwindow
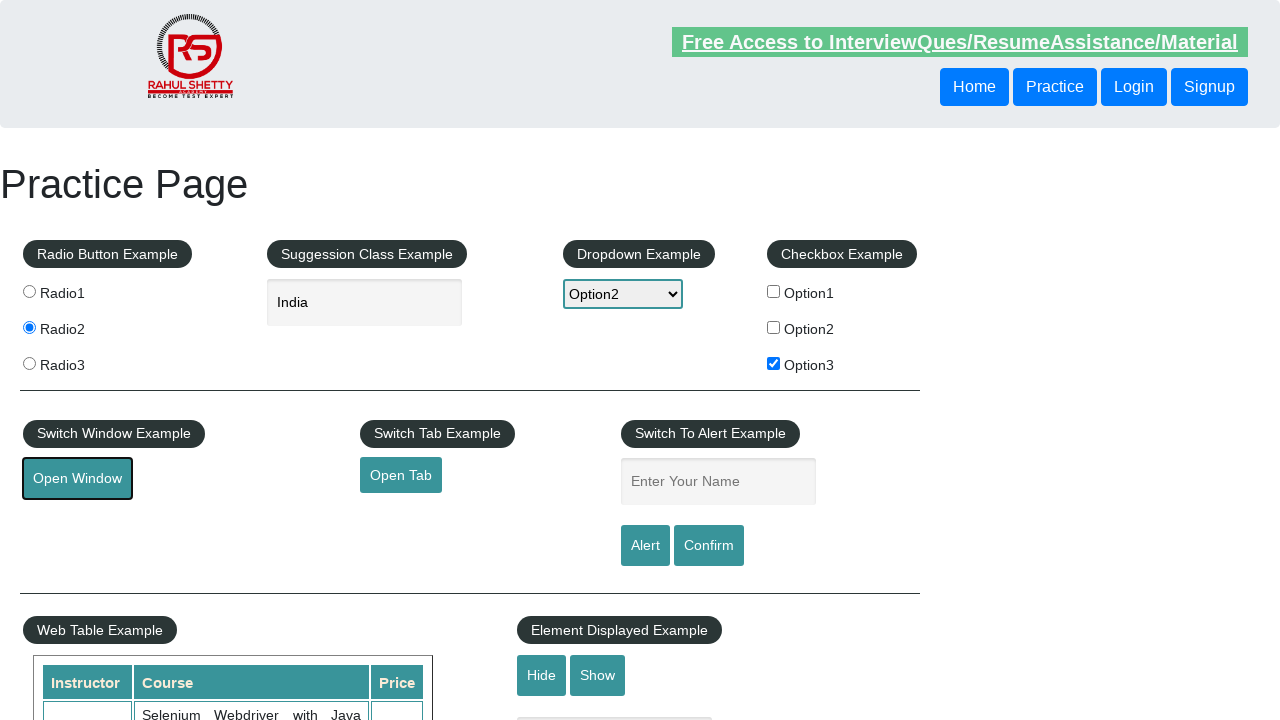

Waited 1 second for new window to open
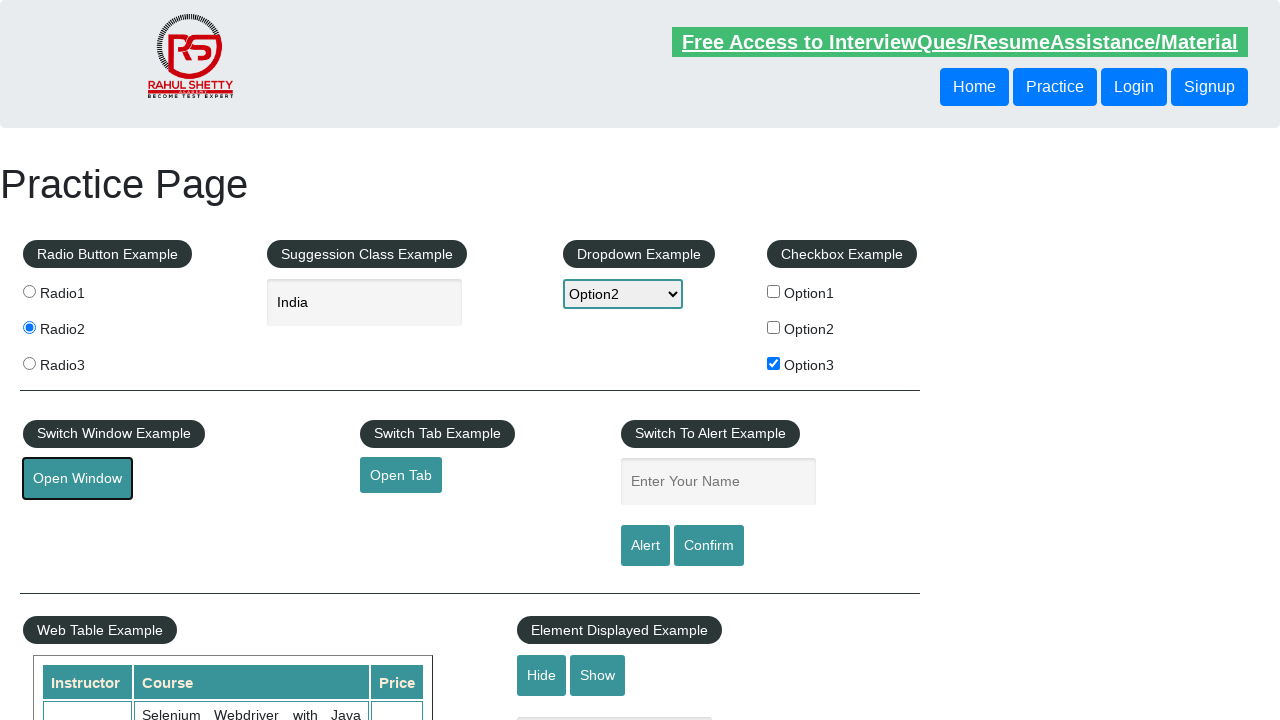

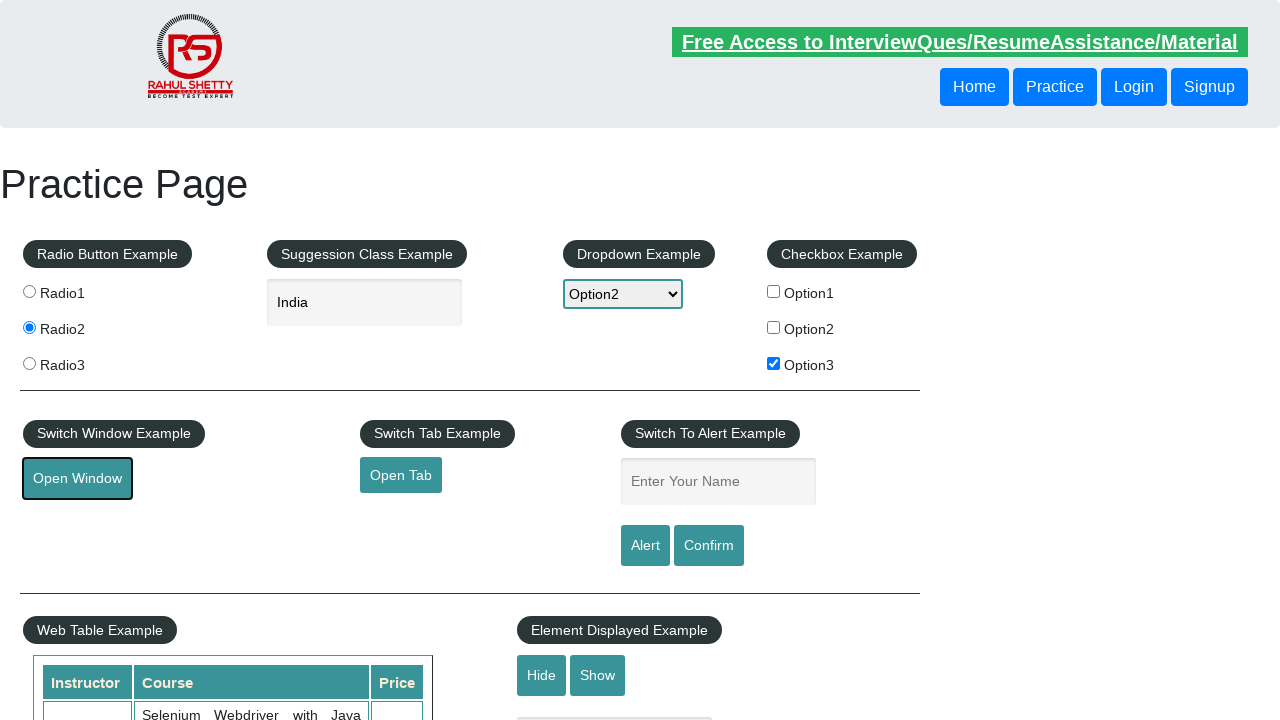